Tests an explicit wait scenario by waiting for a price to change to $100, then clicking a book button, calculating a math result based on a displayed value, and submitting the answer.

Starting URL: http://suninjuly.github.io/explicit_wait2.html

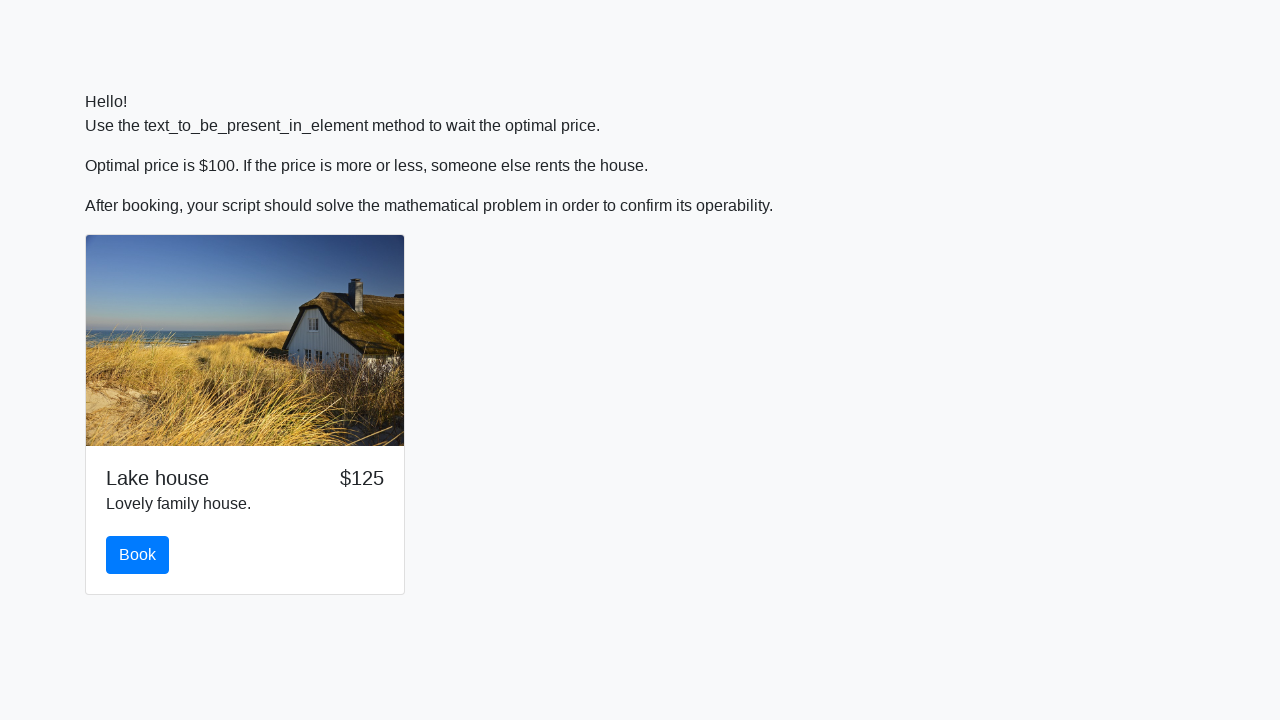

Waited for price to change to $100
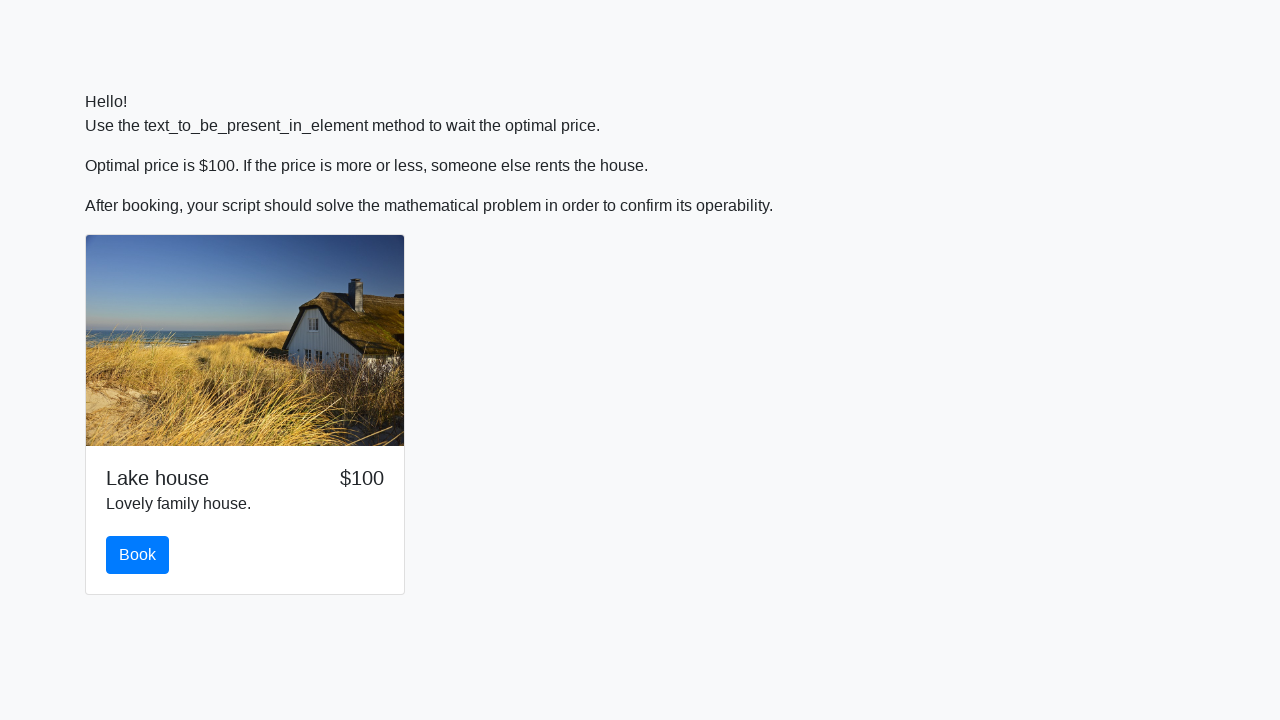

Clicked the book button at (138, 555) on #book
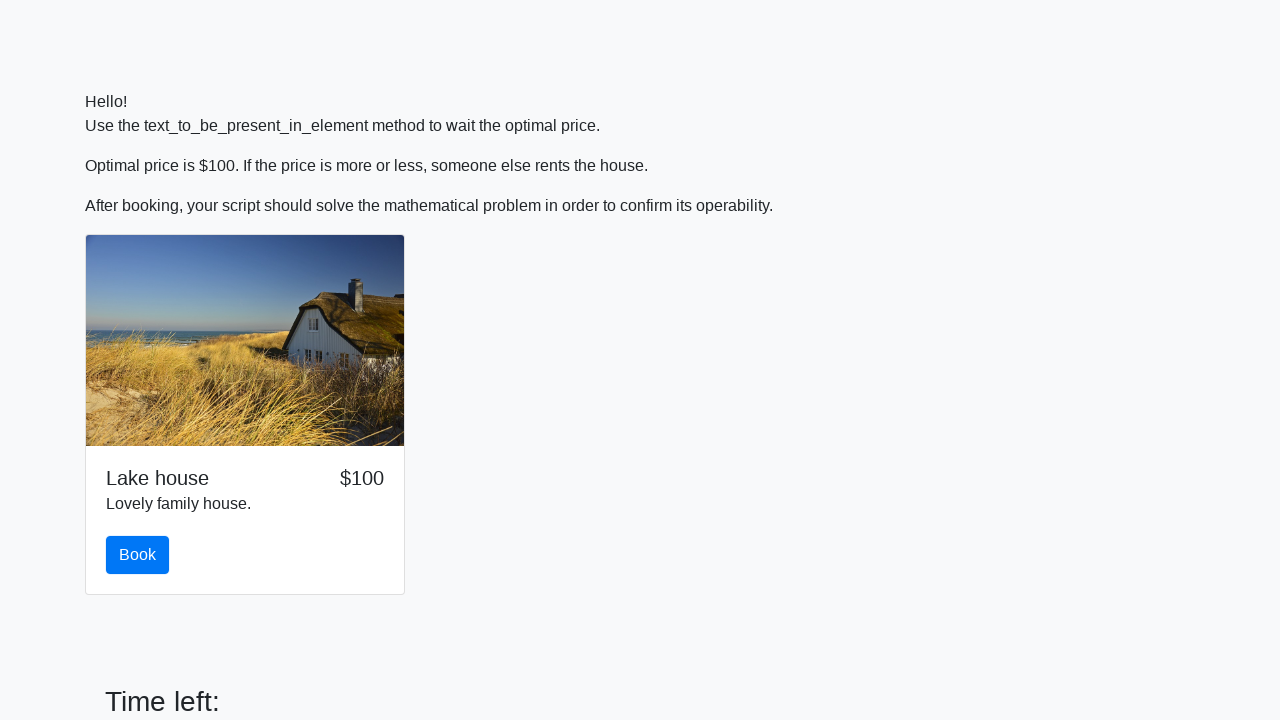

Retrieved input value for calculation: 570
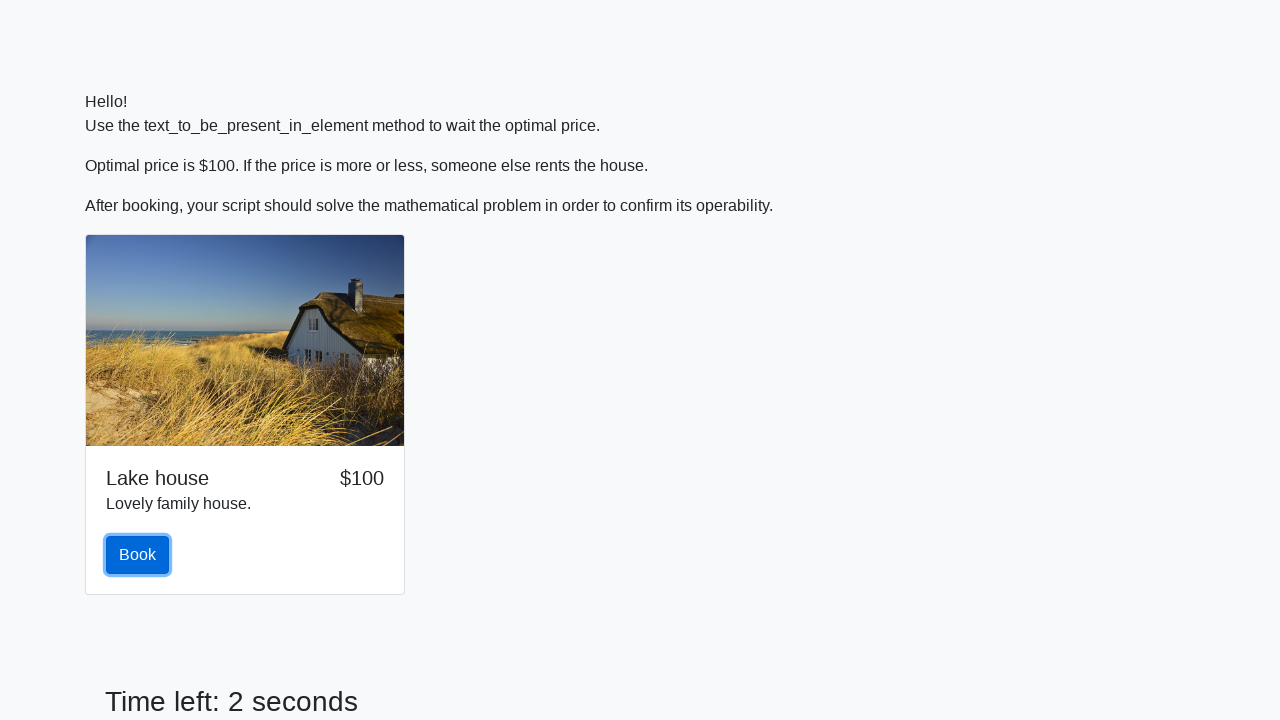

Calculated math result: 2.4649606274663154
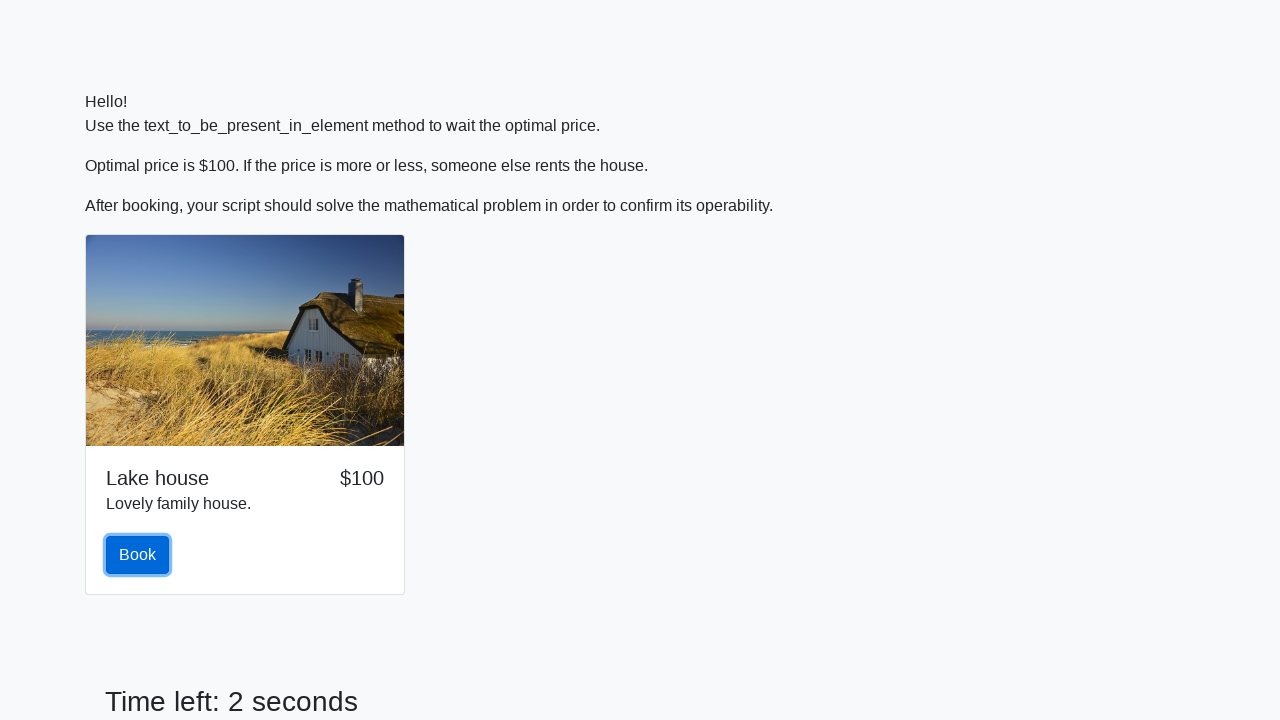

Filled answer field with calculated result on #answer
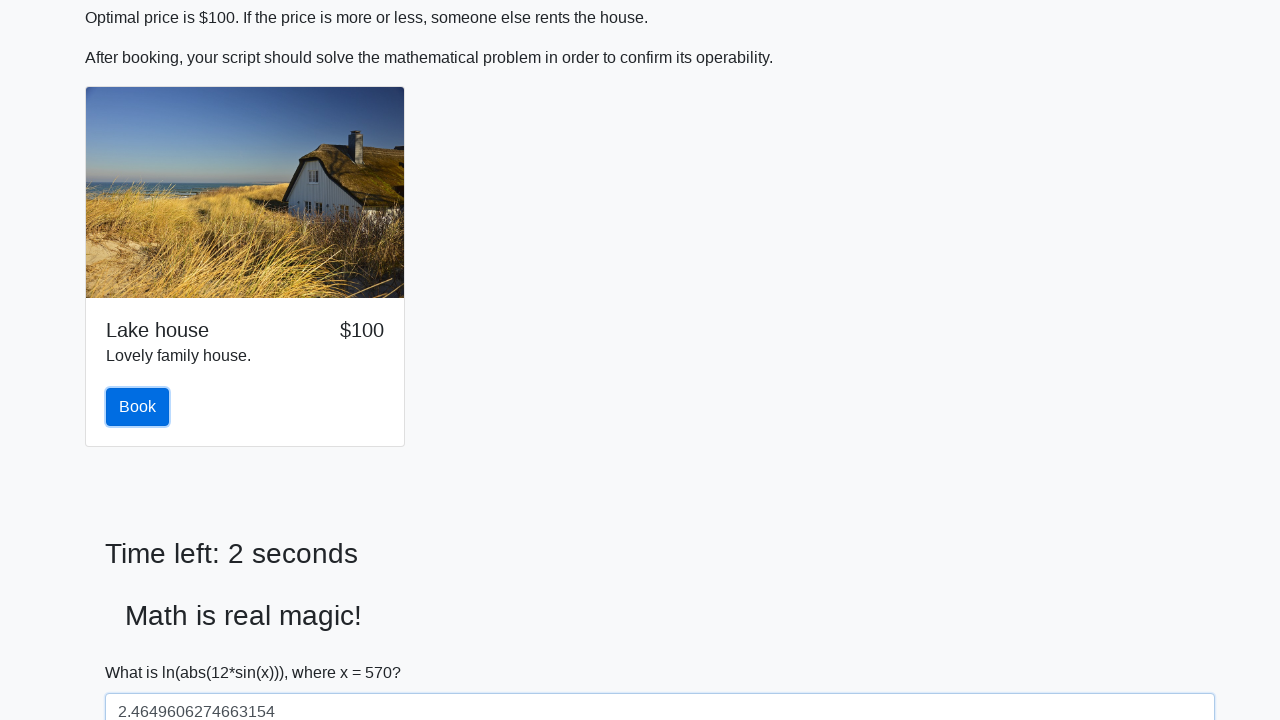

Clicked the solve button to submit answer at (143, 651) on #solve
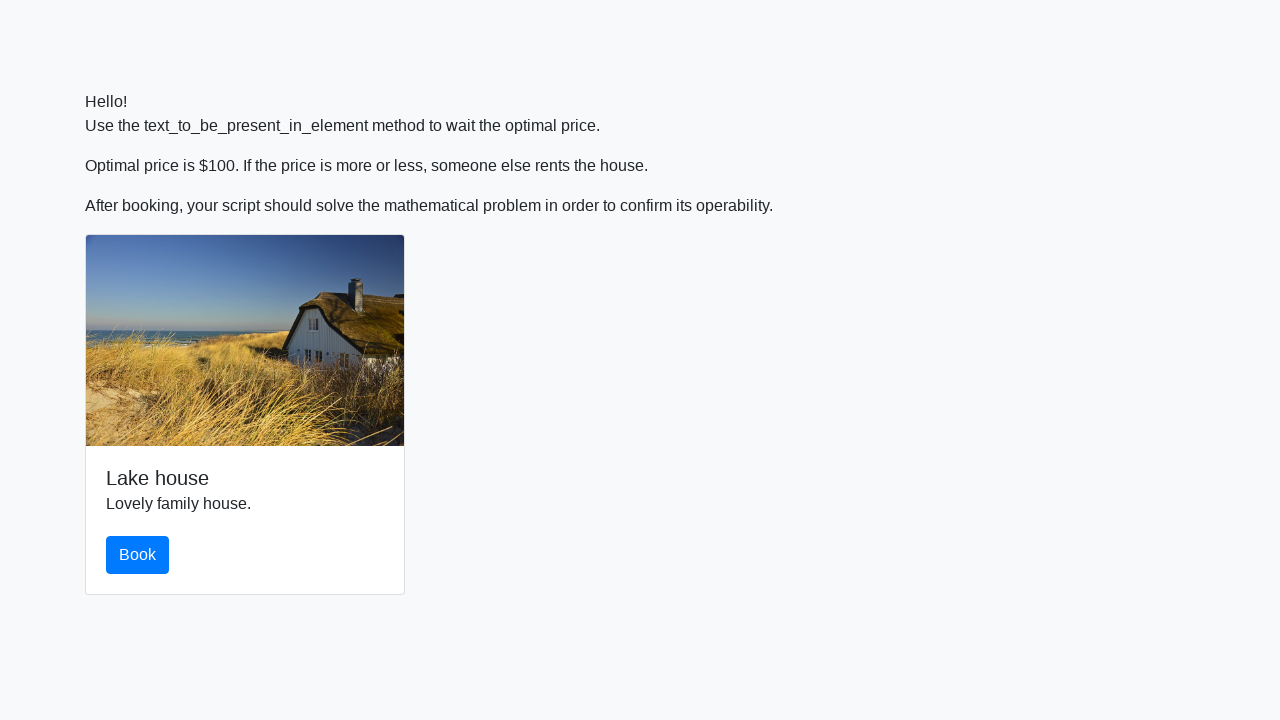

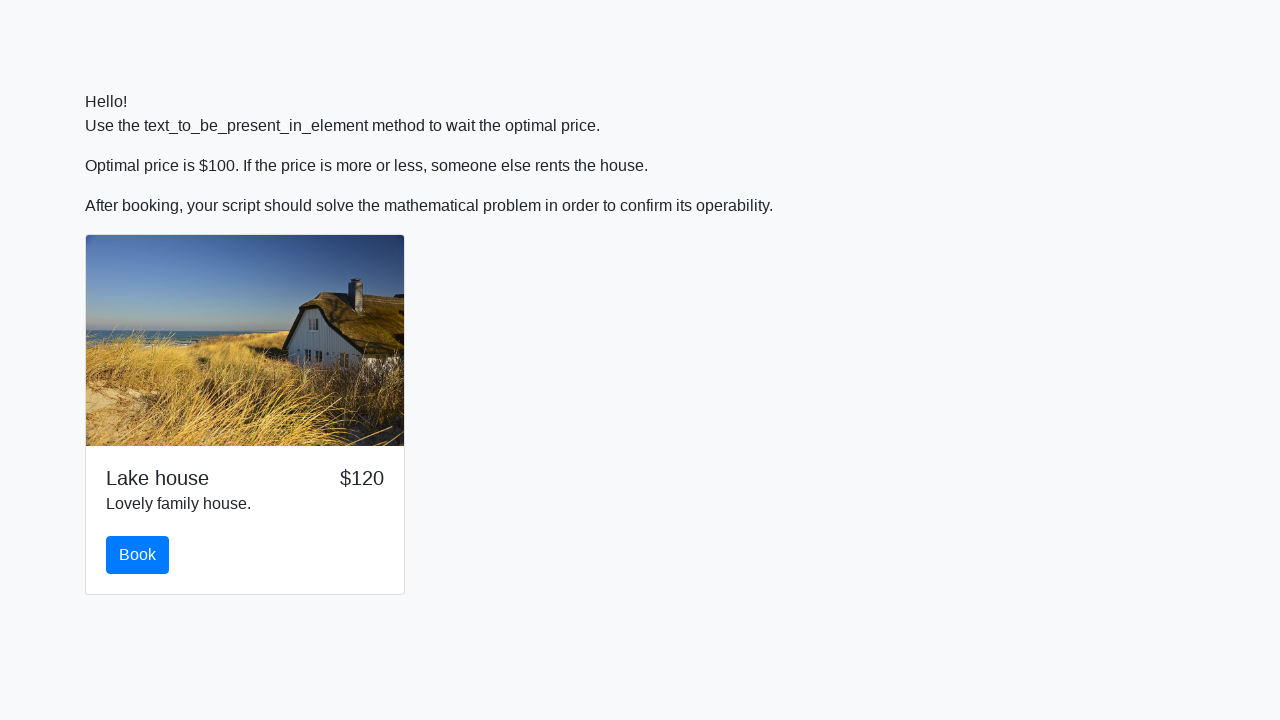